Tests iframe switching and scrolling functionality on a frames demo page

Starting URL: https://demoqa.com/frames

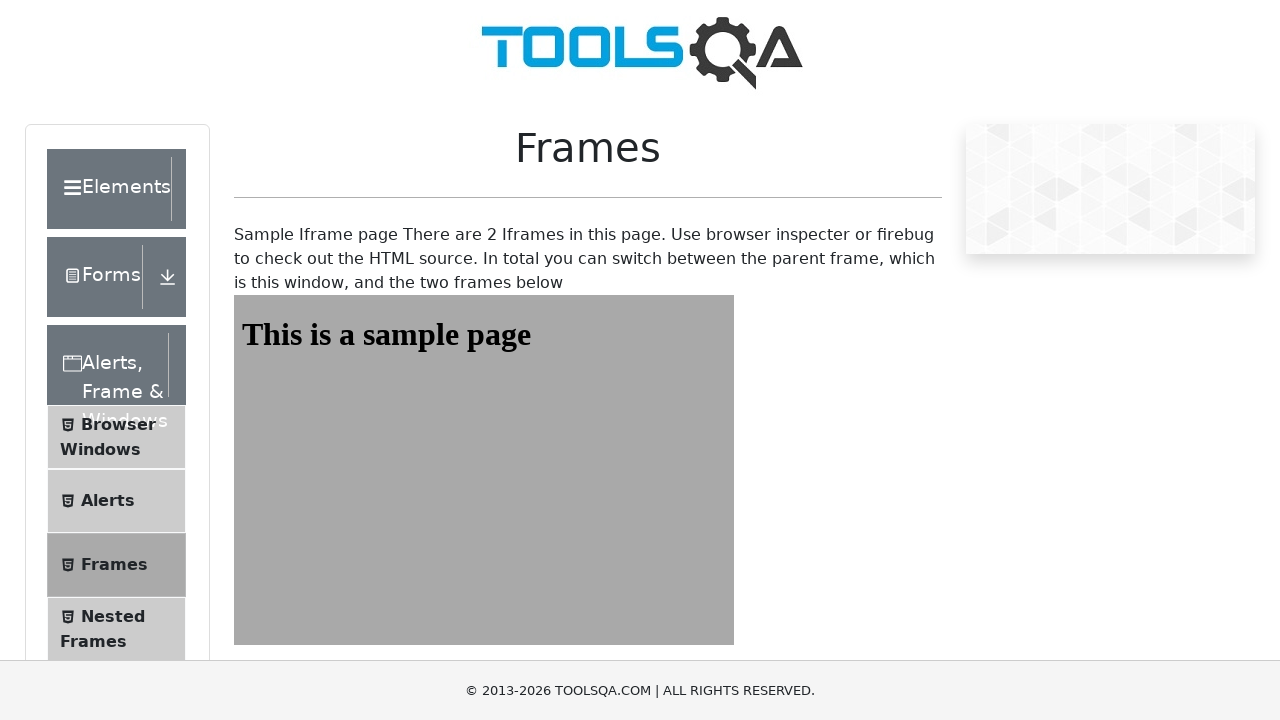

Located iframe#frame2
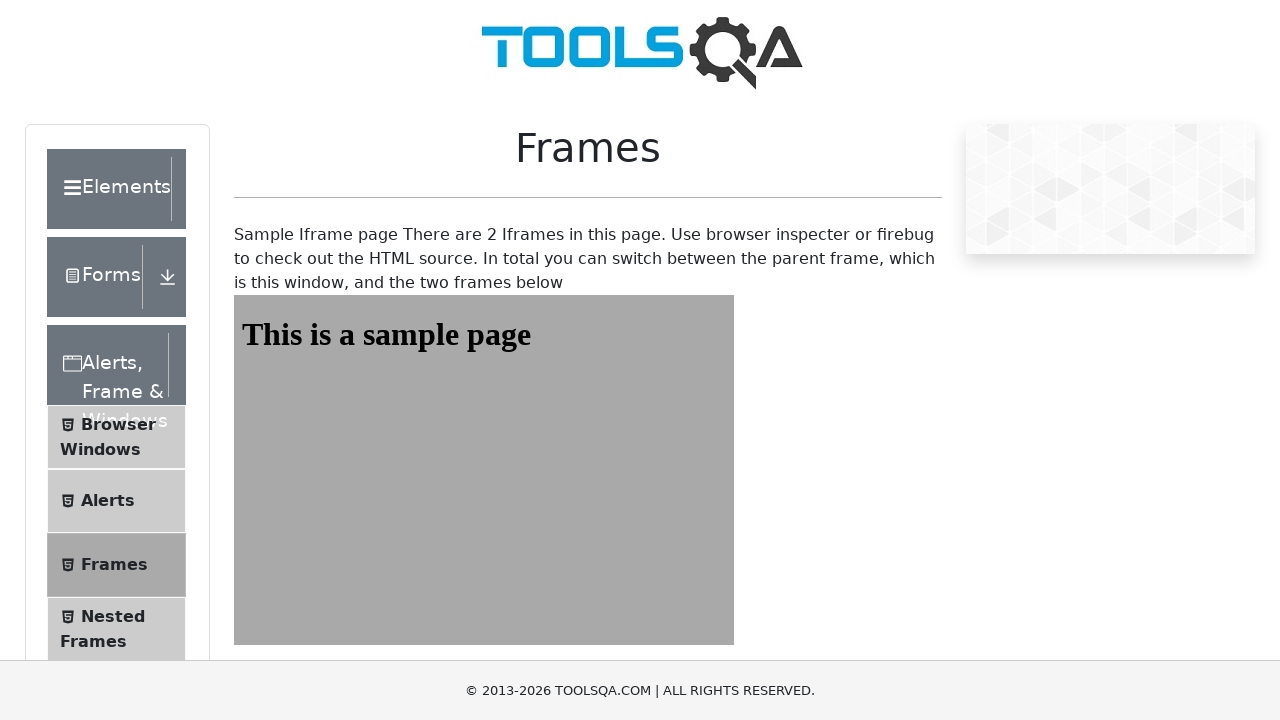

Scrolled to bottom of the page using JavaScript
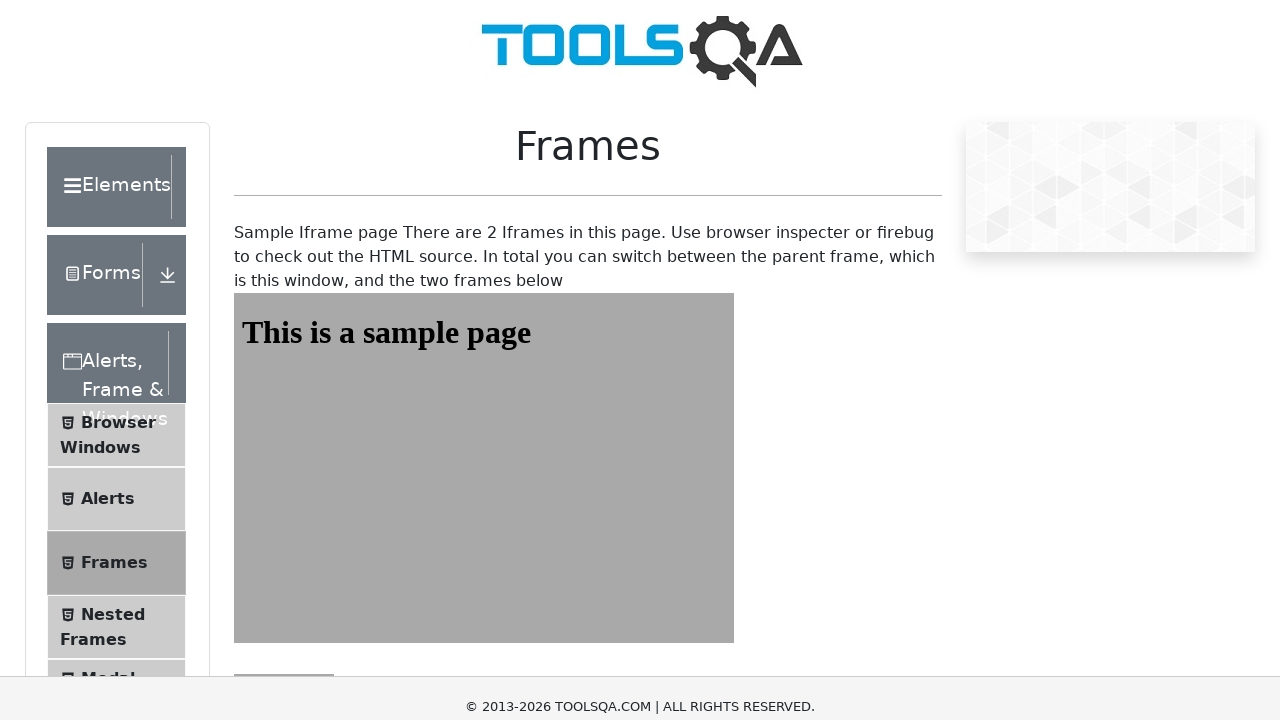

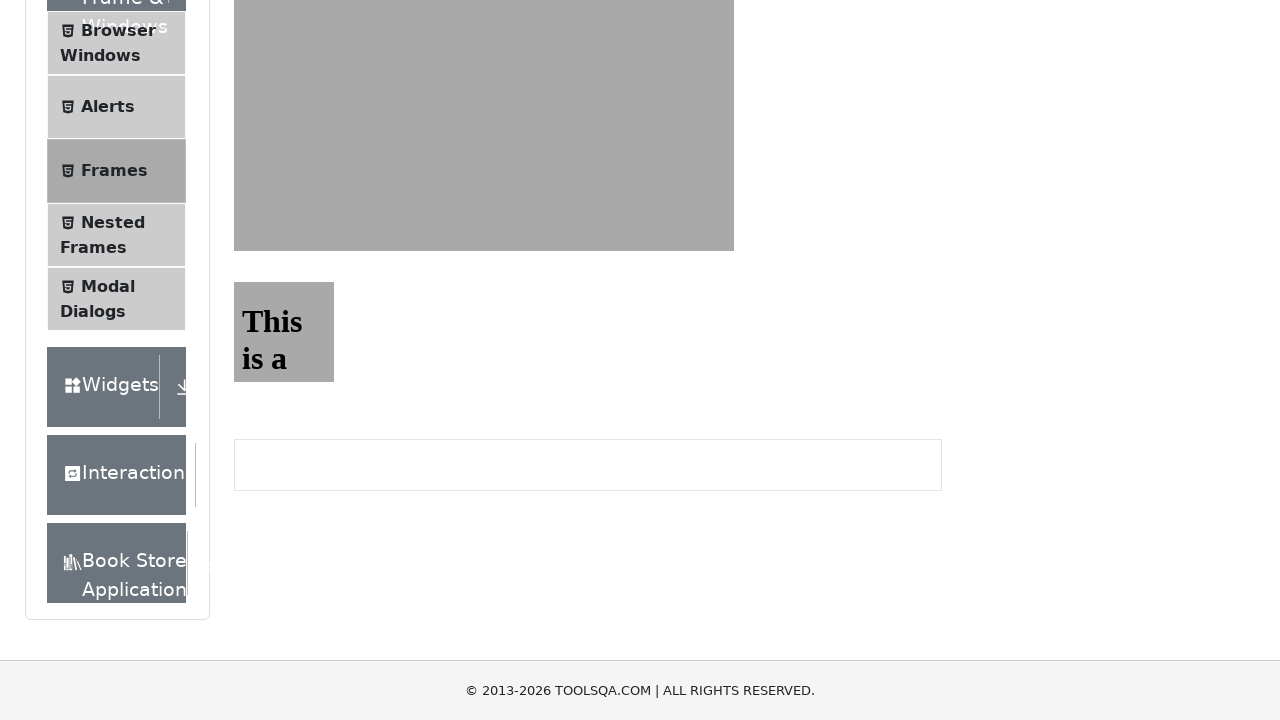